Tests text field interactions by filling various input fields including first name, last name, text area, and clearing a pre-filled input field.

Starting URL: https://testkru.com/Elements/TextFields

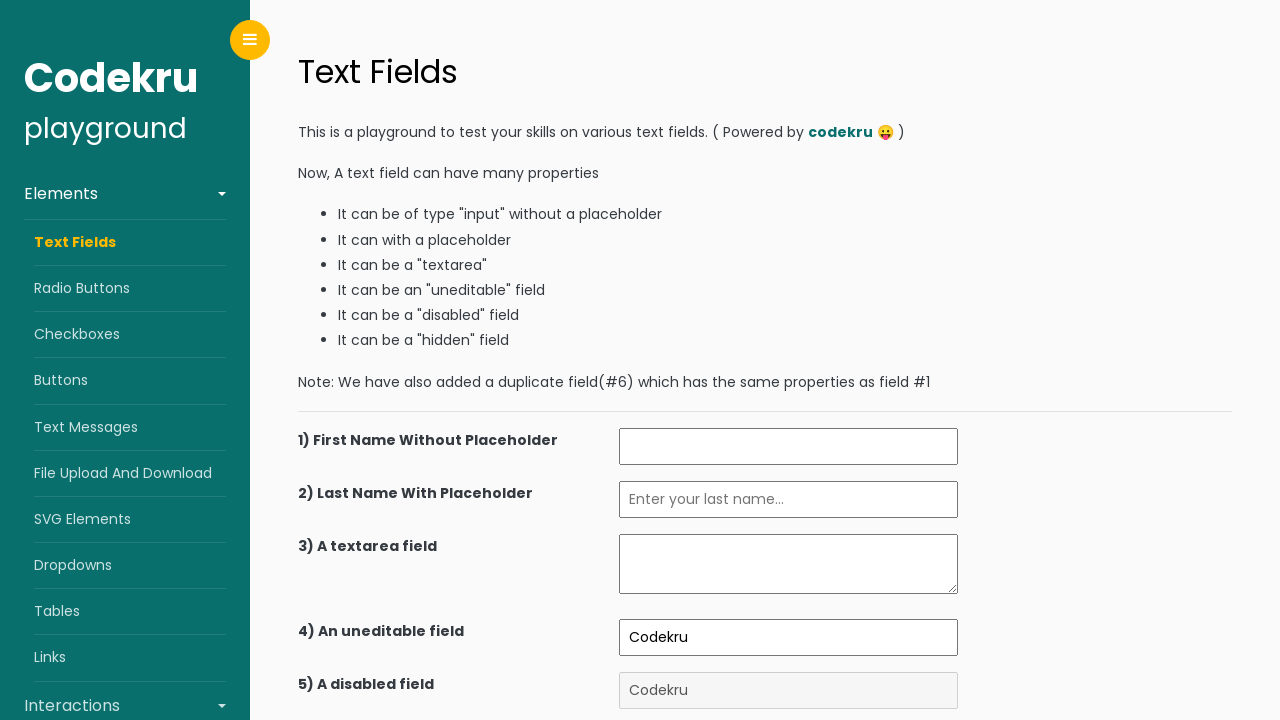

Filled first name field with 'Igor' on (//input[@id="firstName"])[1]
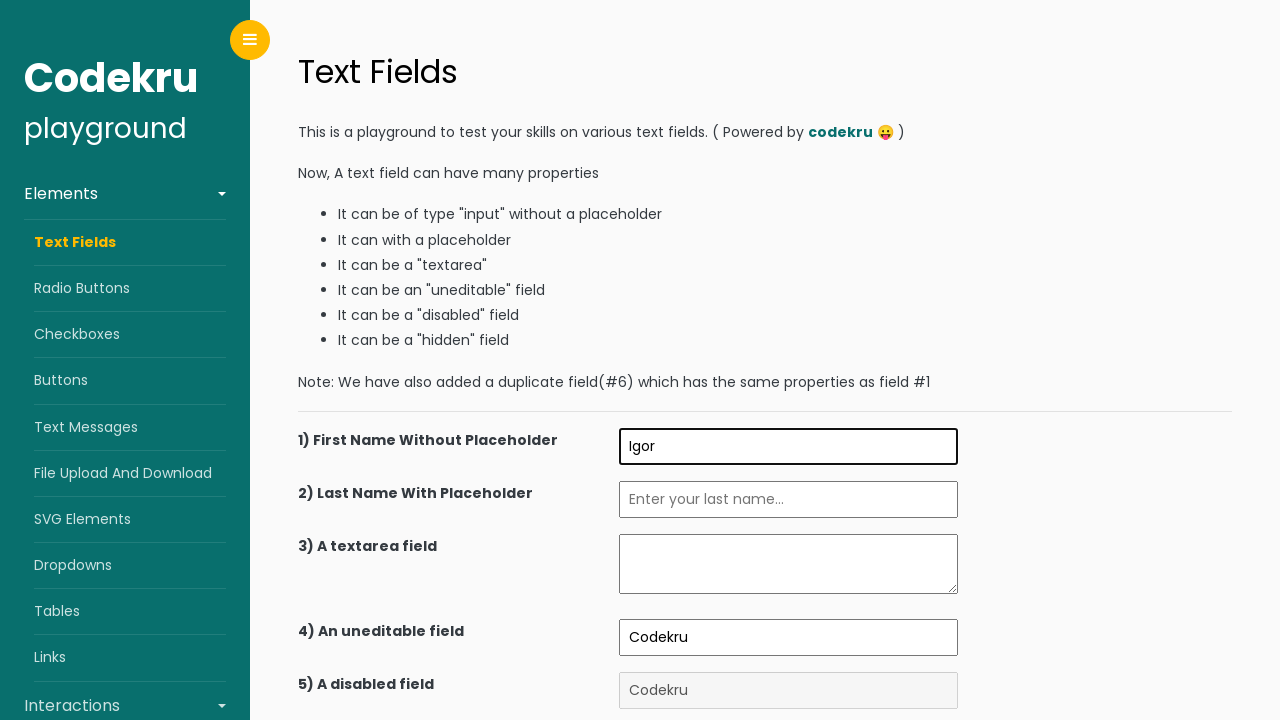

Filled last name field with 'Konovalov' on //input[@id="lastNameWithPlaceholder"]
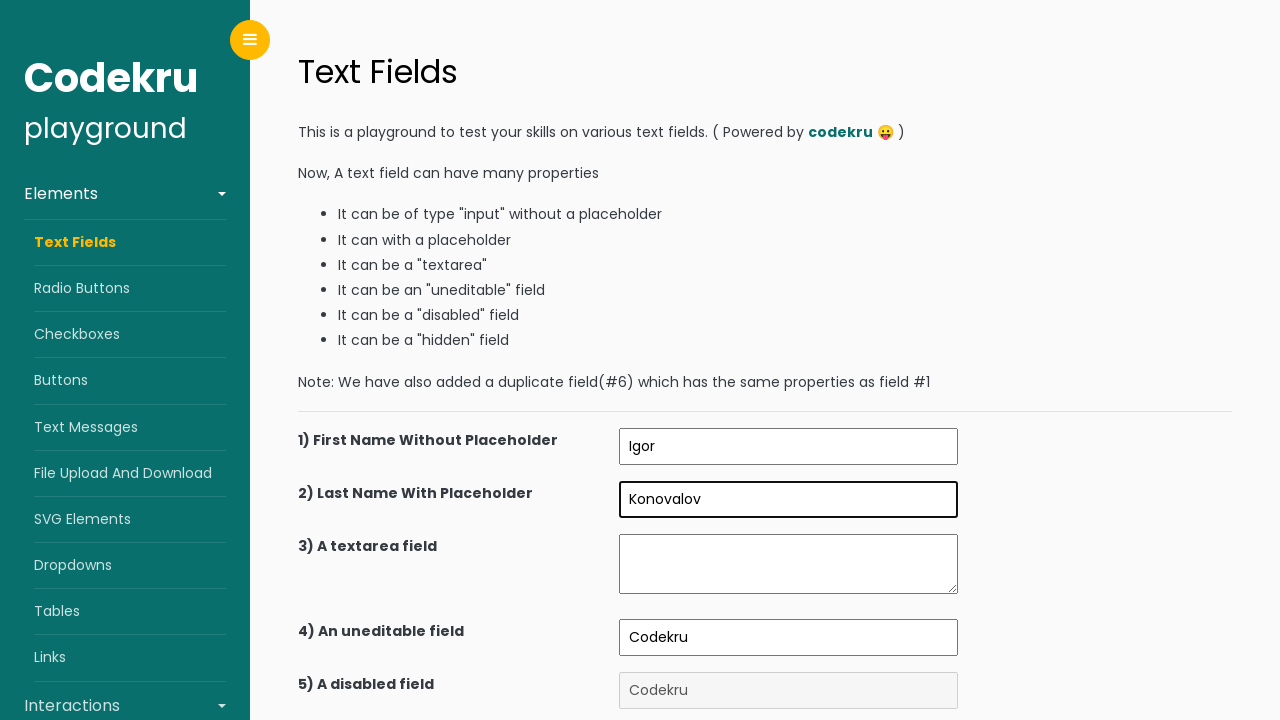

Filled text area with 'Selenium was here' on //textarea[@class="pt-1 pb-1 pr-2 pl-2"]
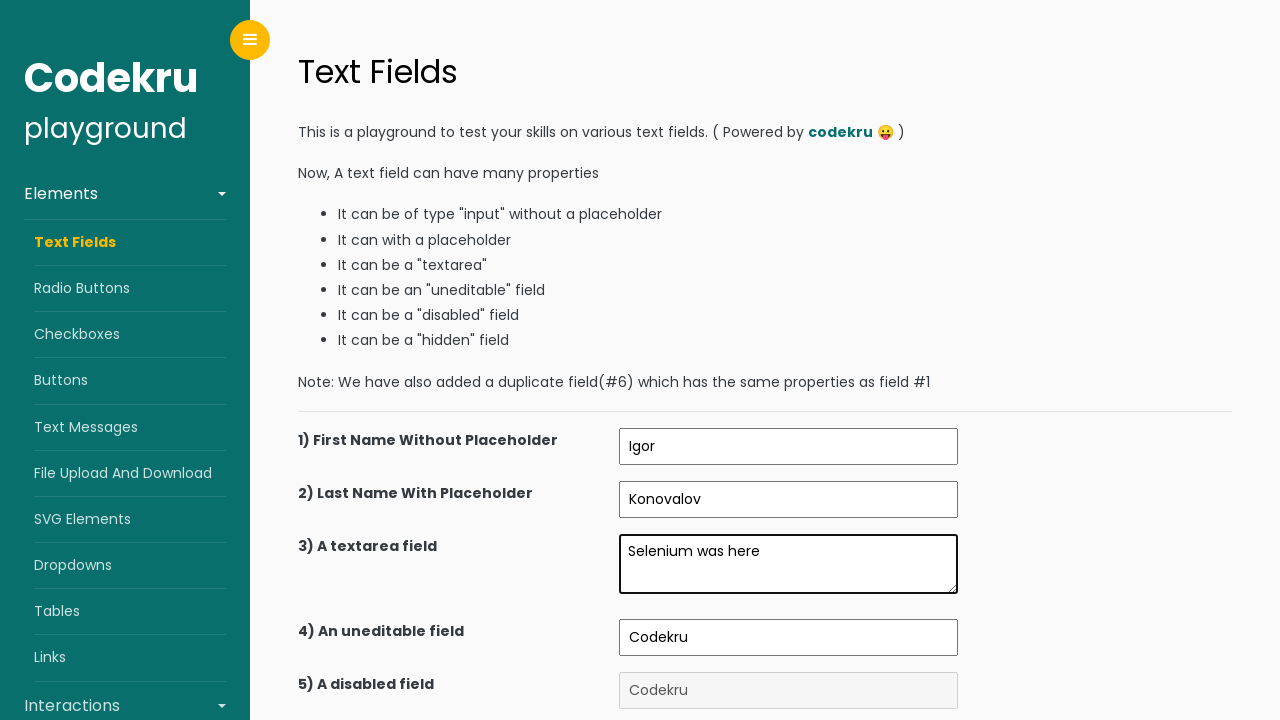

Scrolled down to reveal more elements
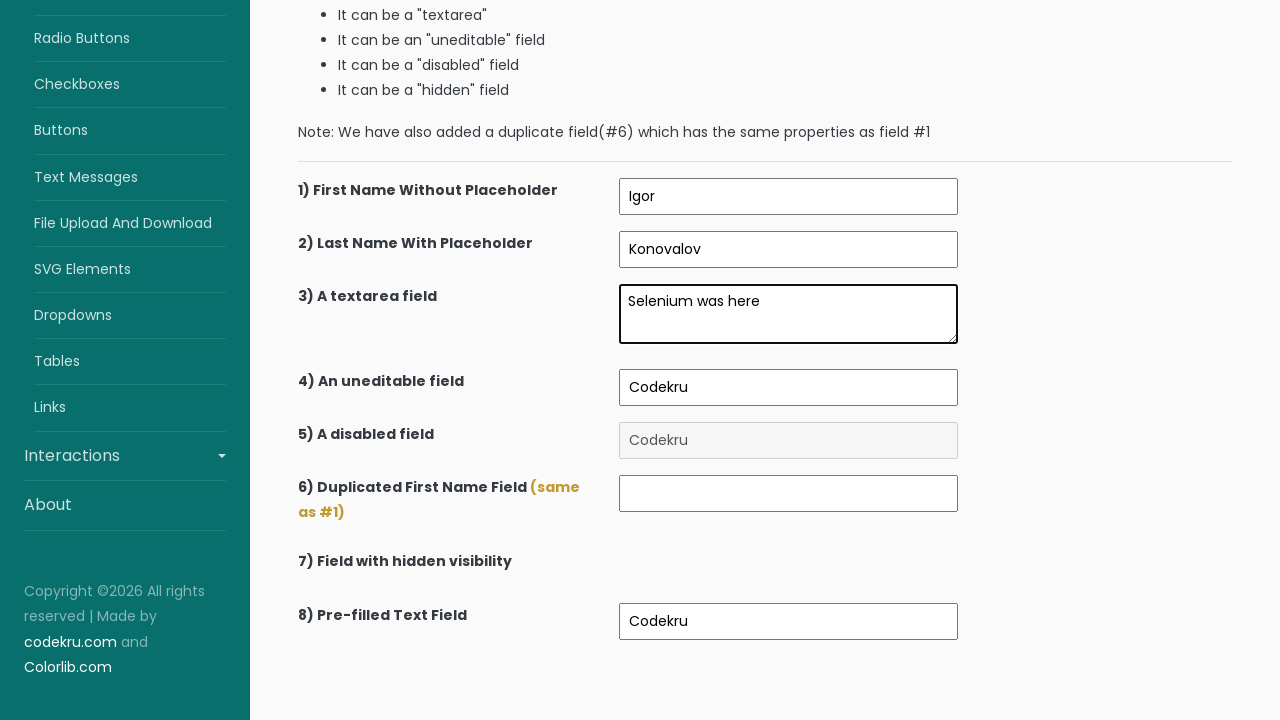

Second first name field became visible
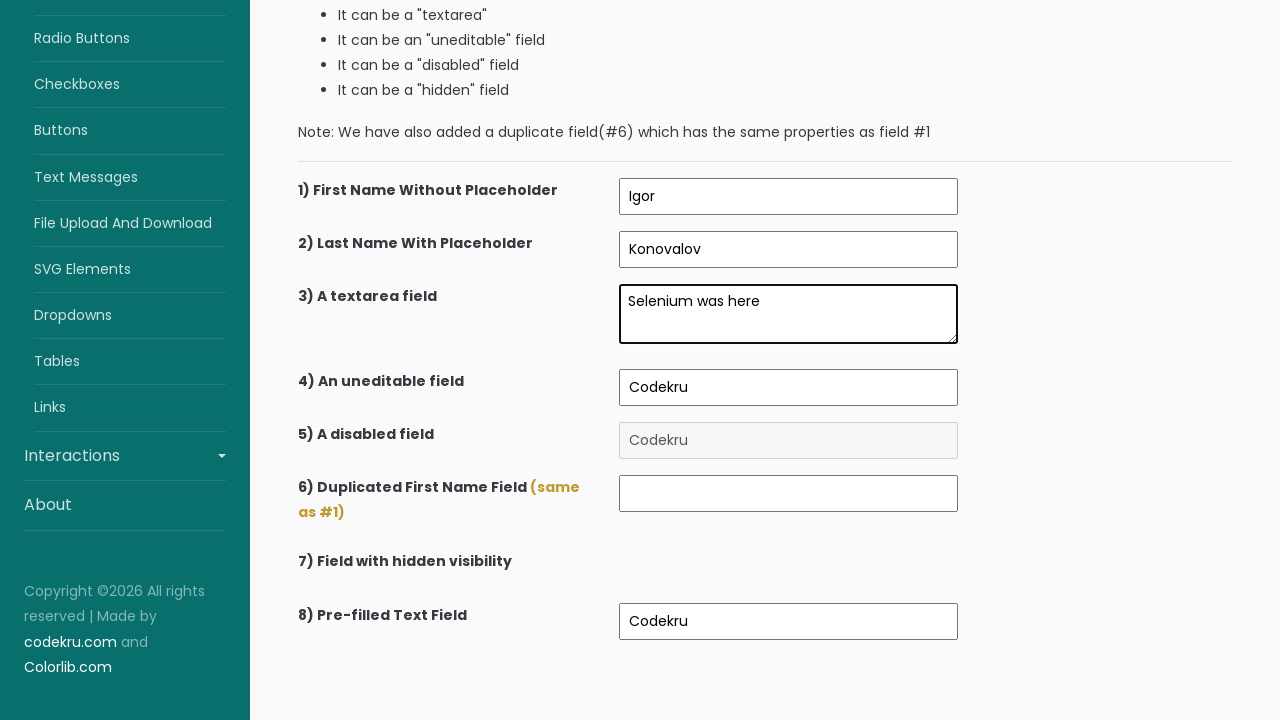

Filled second first name field with 'Igor, Again' on (//input[@id="firstName"])[2]
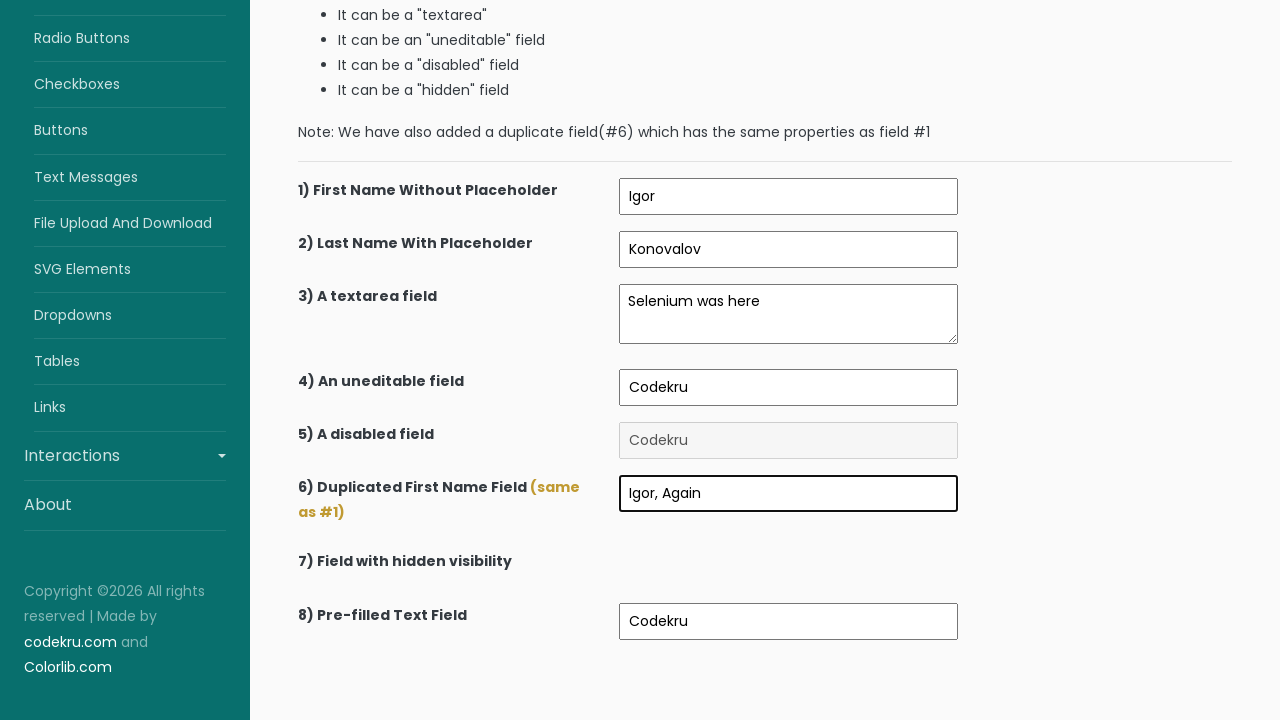

Cleared the pre-filled text field on //input[@id="preFilledTextField"]
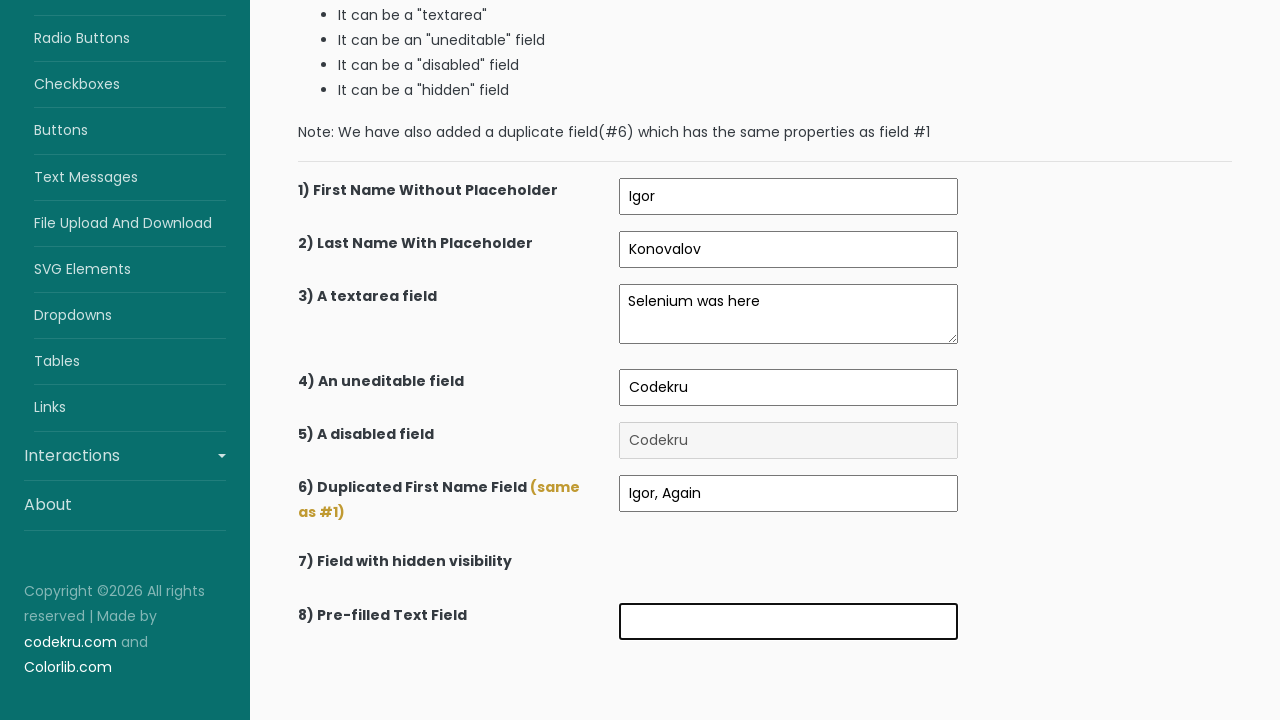

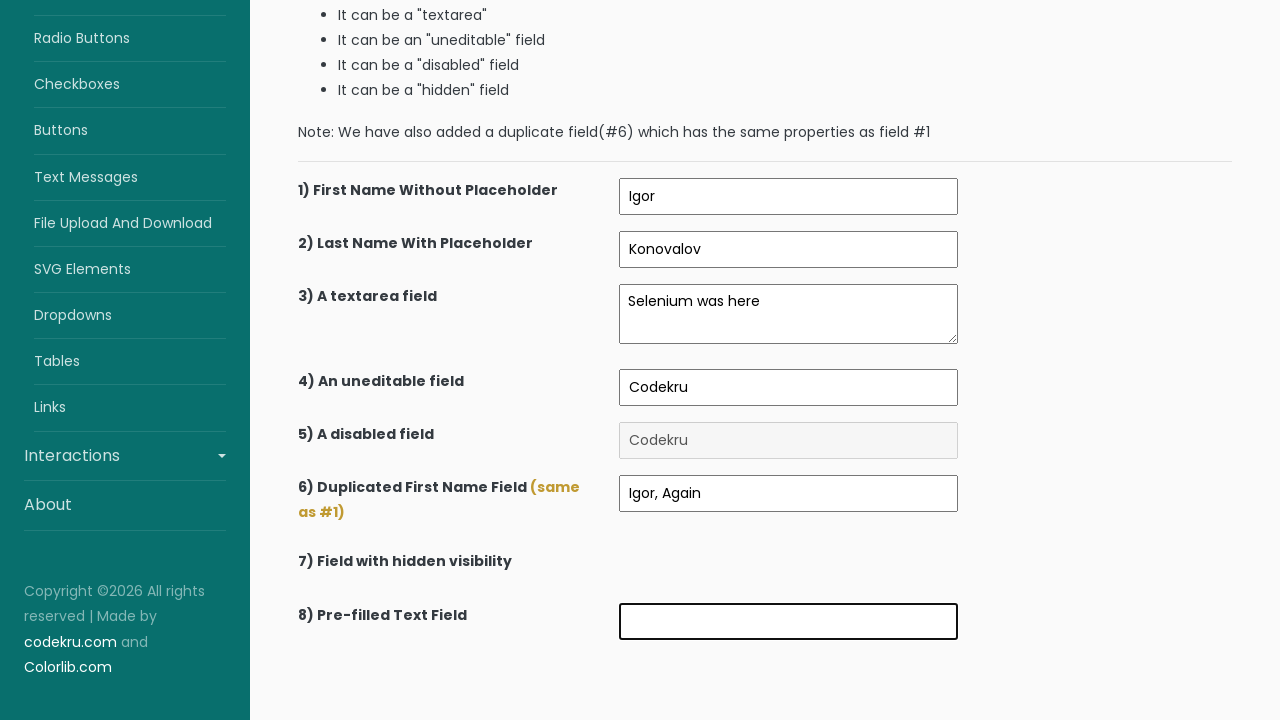